Tests dropdown functionality by selecting options using different methods (index, value, visible text) and verifying dropdown contents

Starting URL: https://the-internet.herokuapp.com/dropdown

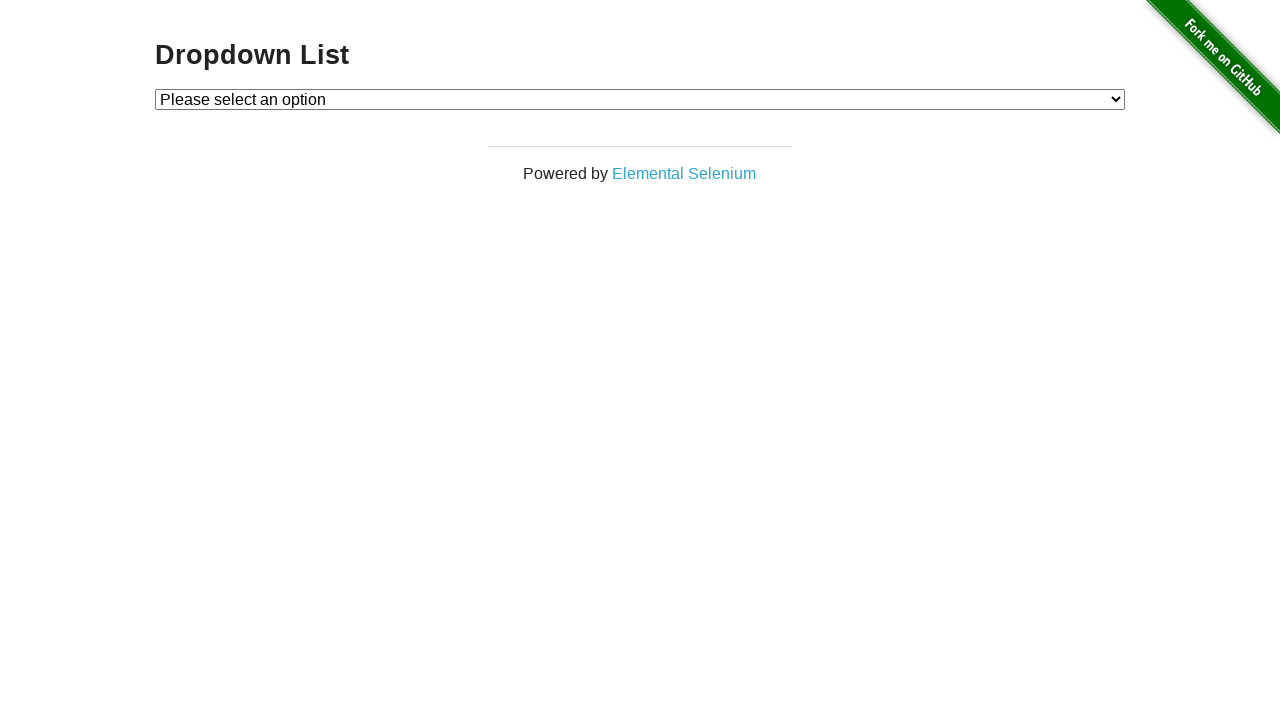

Selected Option 1 from dropdown using index on #dropdown
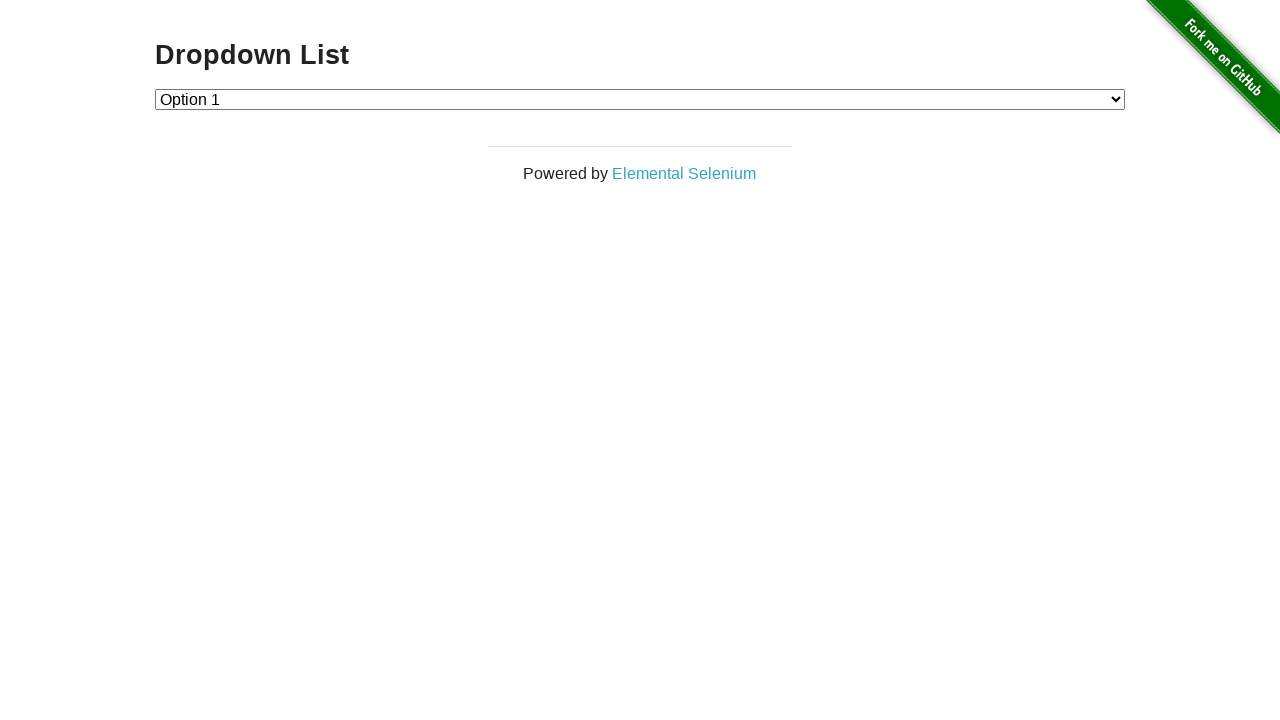

Selected Option 2 from dropdown using value on #dropdown
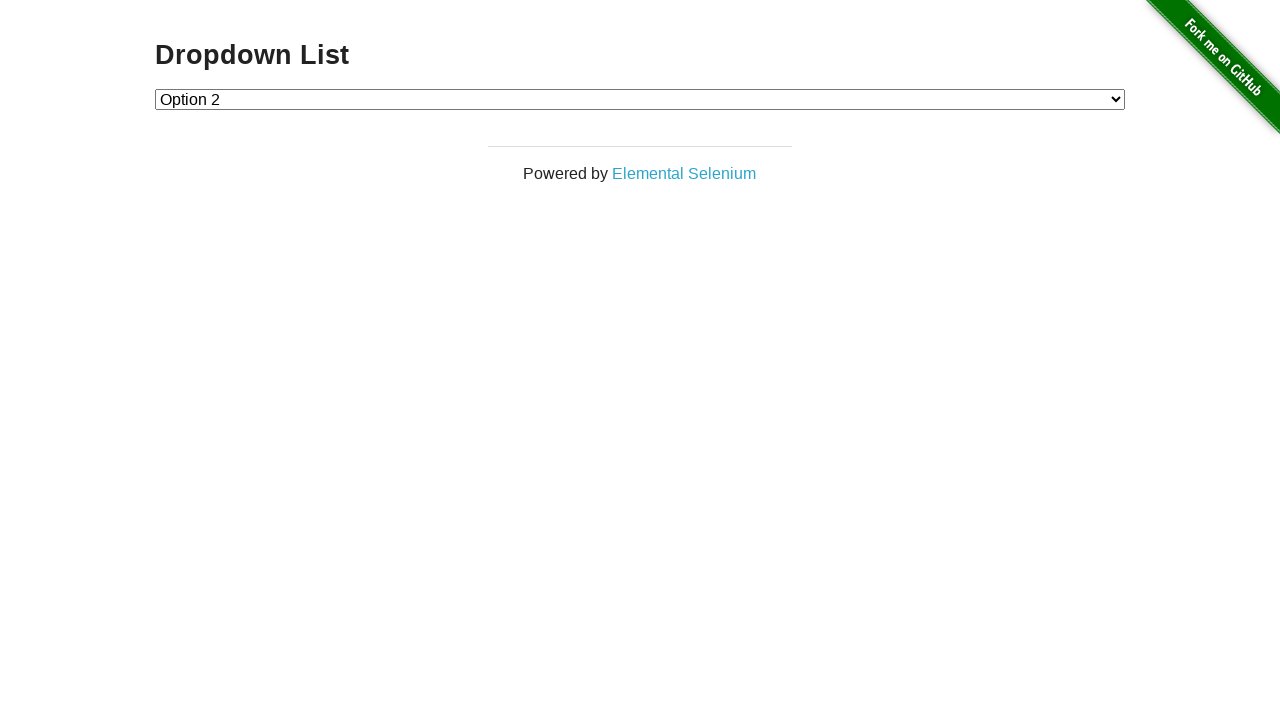

Selected Option 1 from dropdown using visible text label on #dropdown
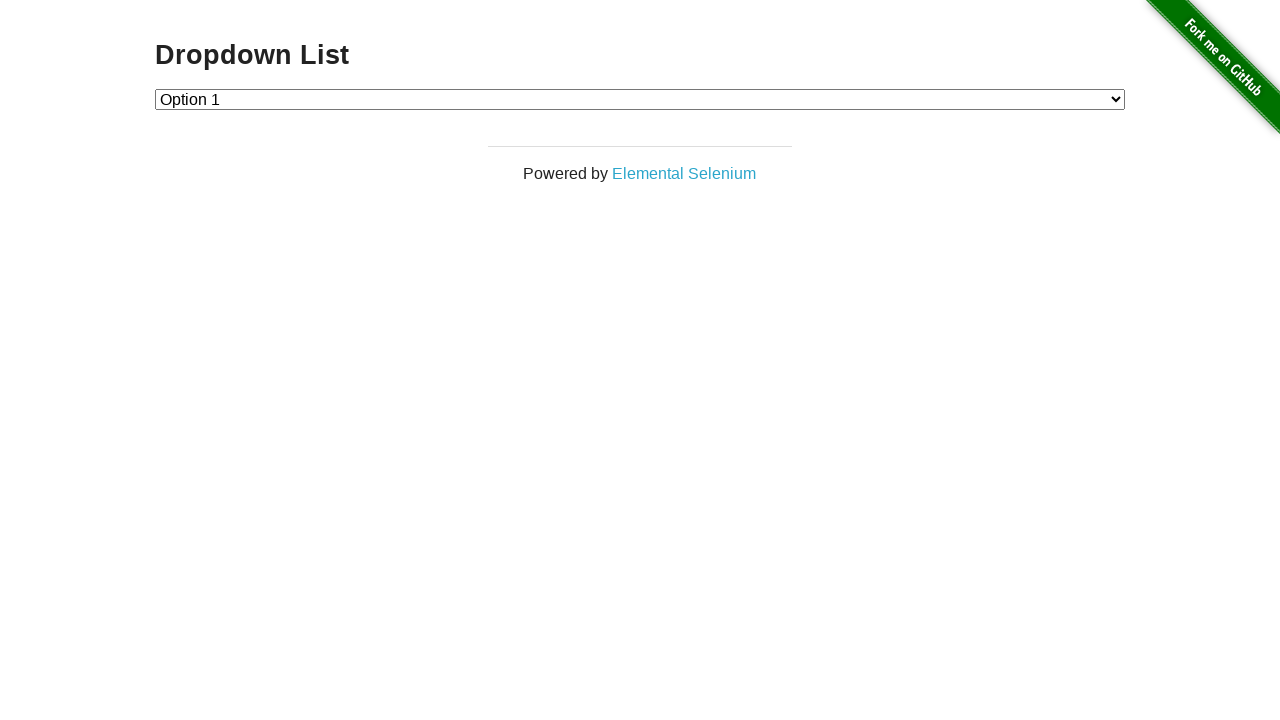

Retrieved all dropdown options for verification
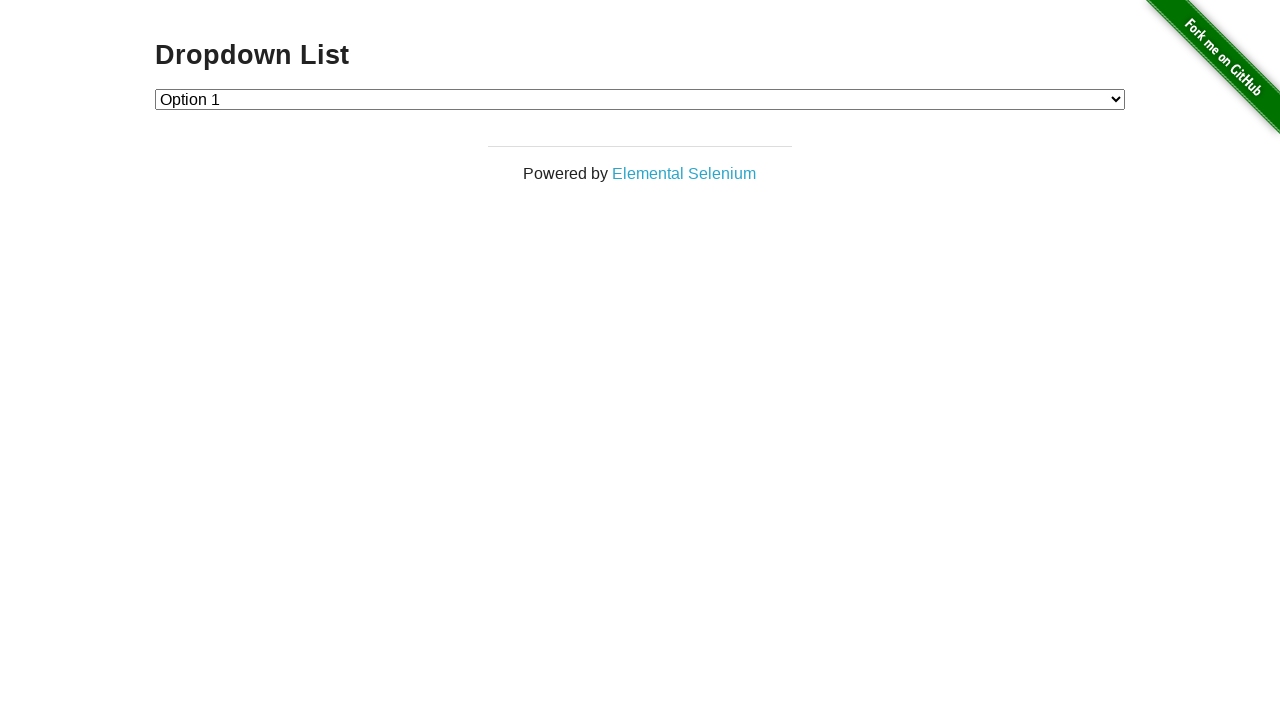

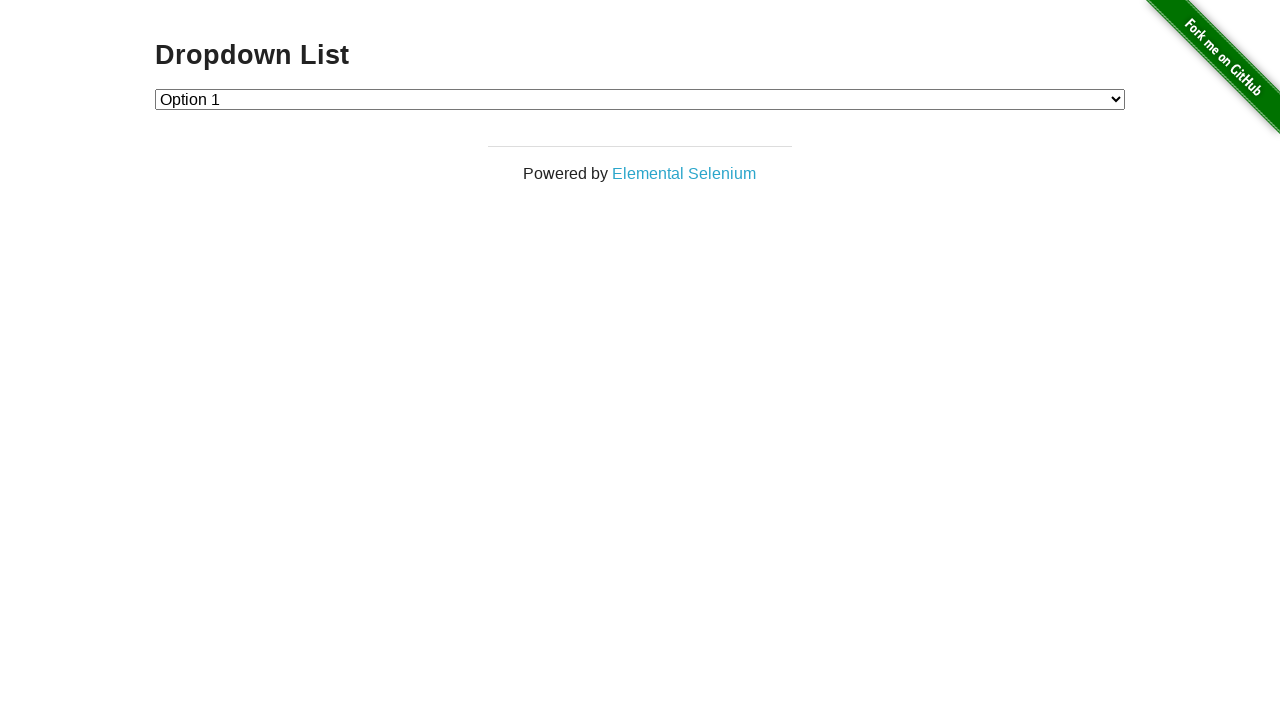